Navigates to JPL Space image gallery and clicks the FULL IMAGE link to view the full-size image

Starting URL: https://data-class-jpl-space.s3.amazonaws.com/JPL_Space/index.html

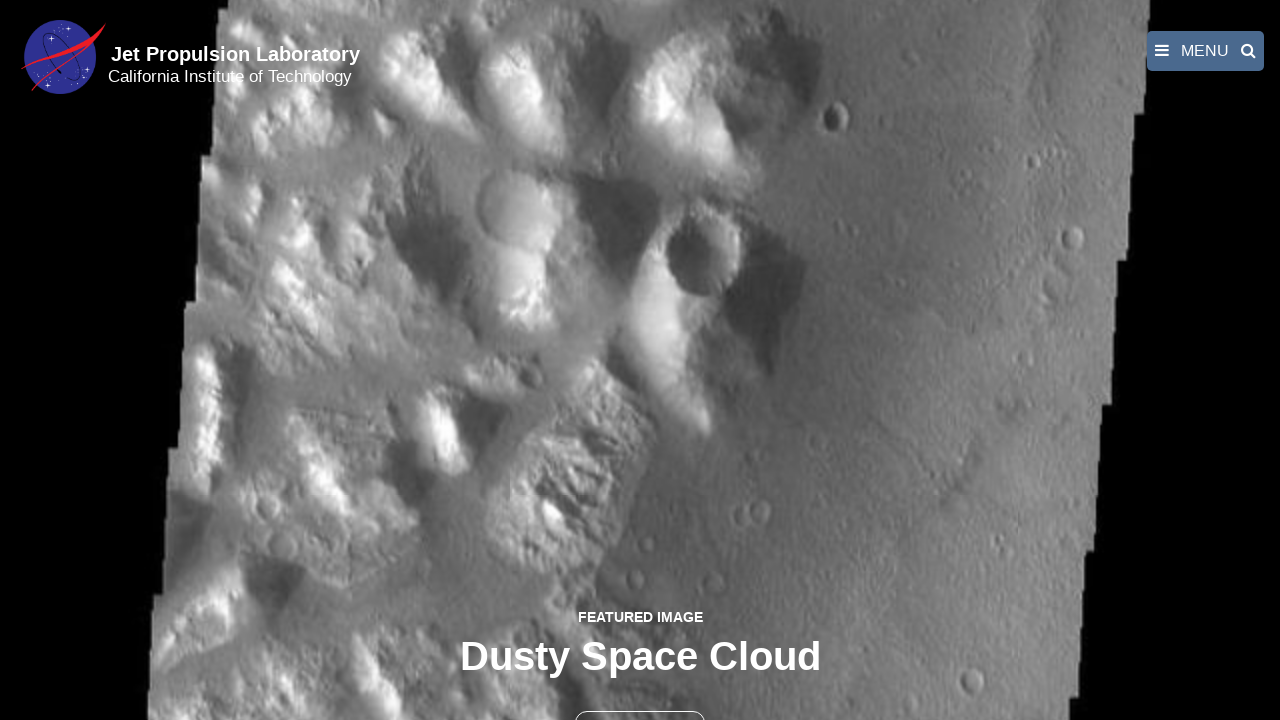

Clicked the FULL IMAGE link to view full-size image at (640, 699) on text=FULL IMAGE
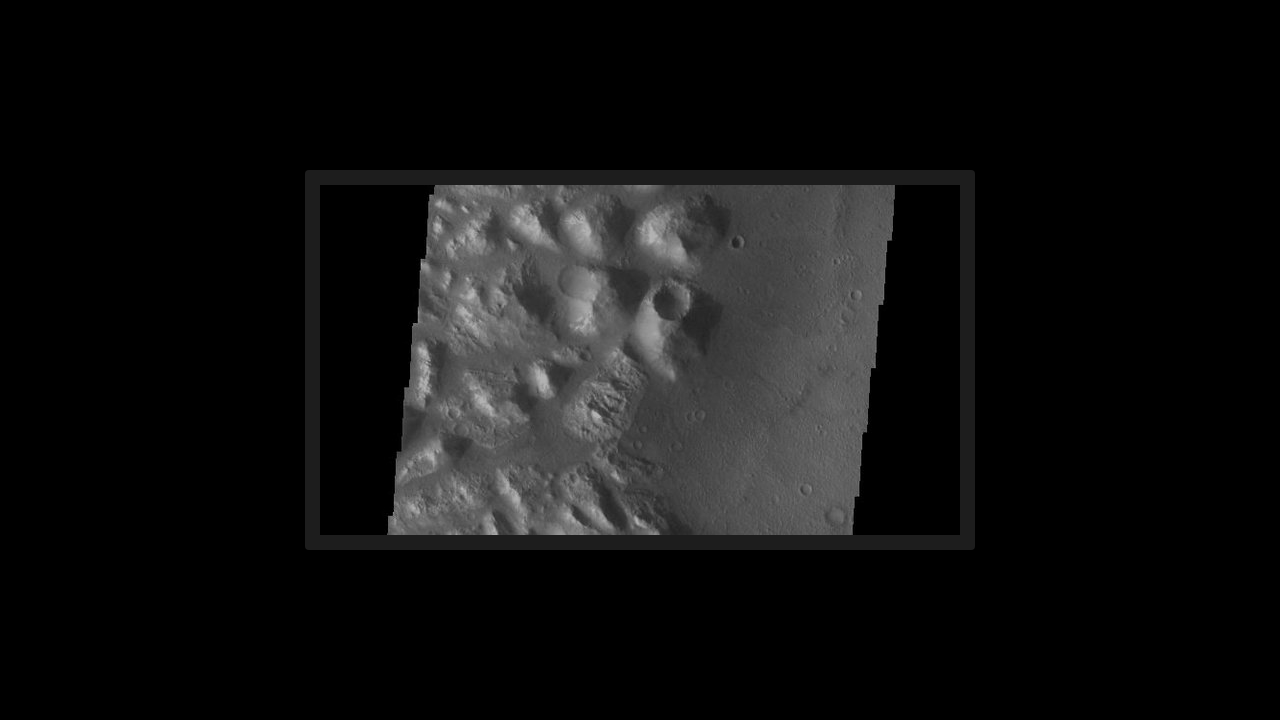

Full-size image loaded successfully
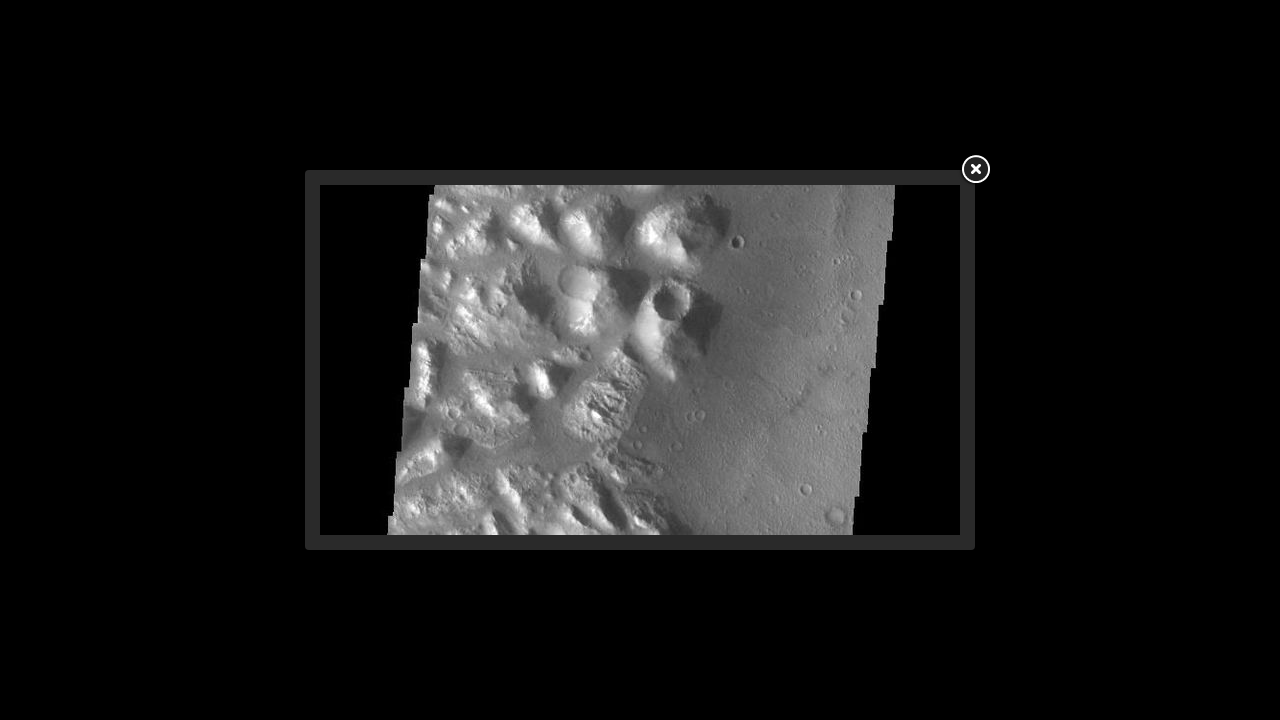

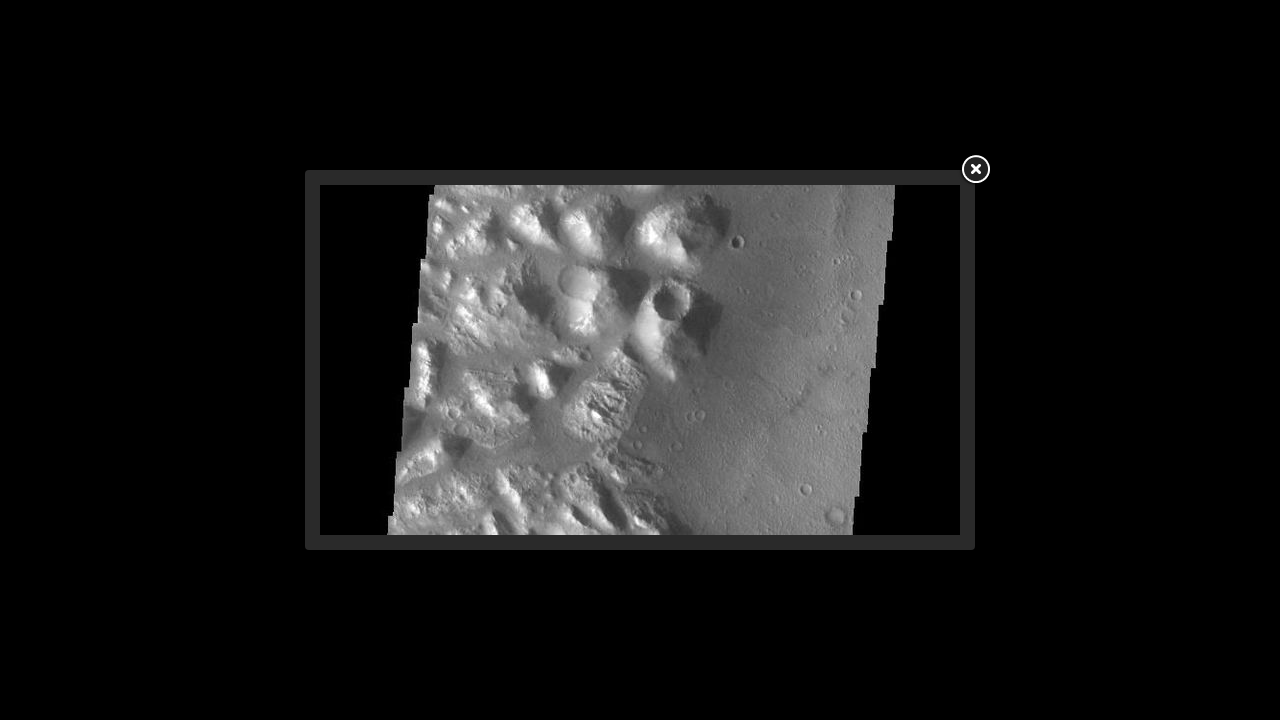